Navigates to W3Schools homepage and clicks on the "Try it Yourself" link to test basic link navigation functionality.

Starting URL: https://www.w3schools.com

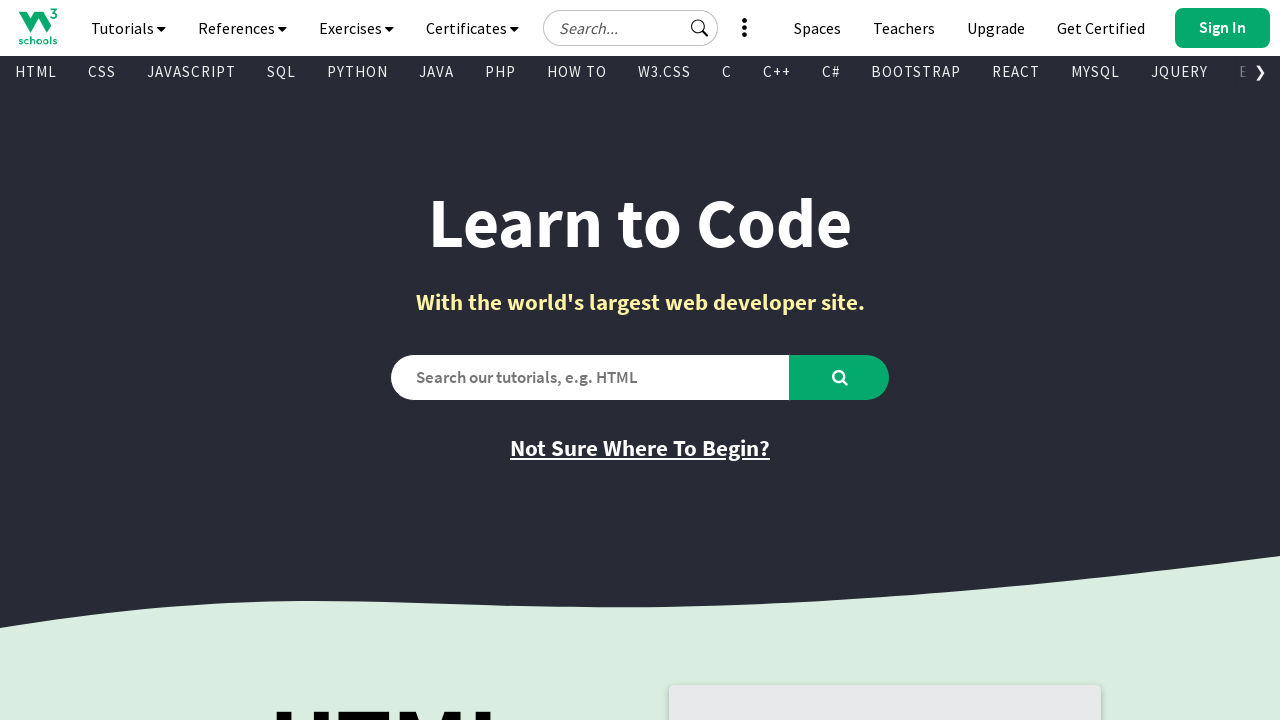

Waited for W3Schools homepage to load (domcontentloaded)
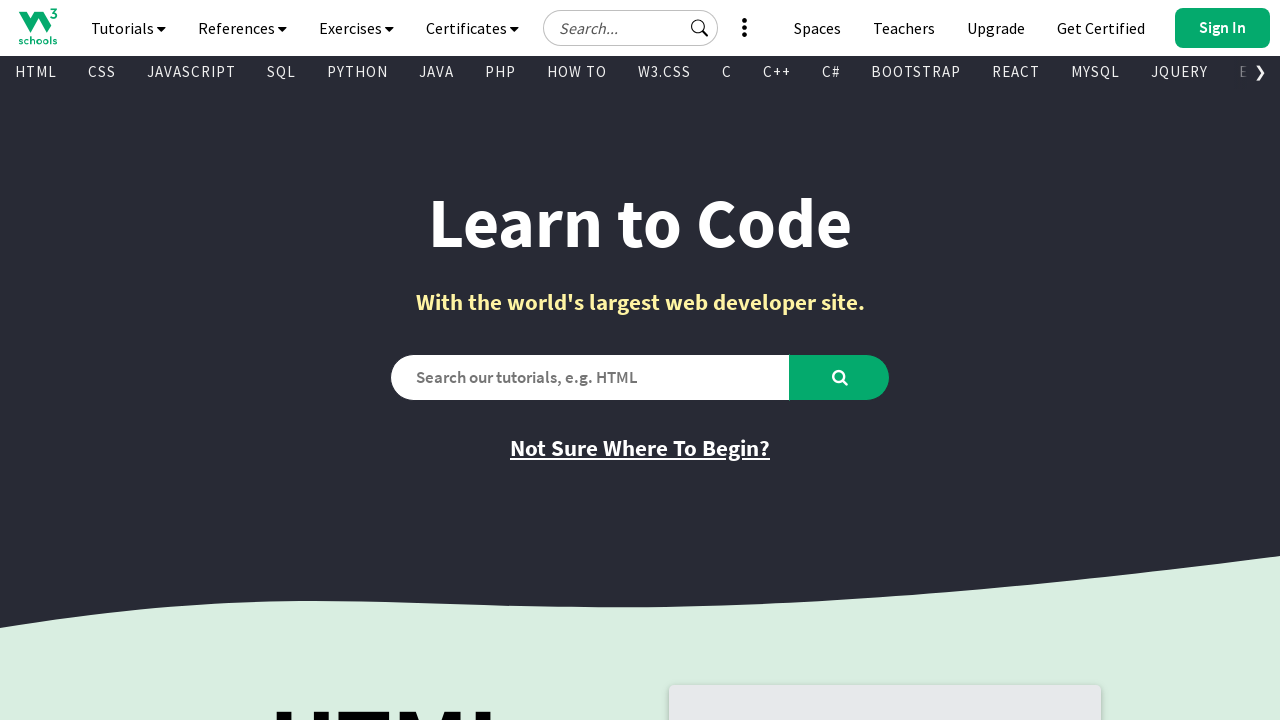

Clicked on 'Try it Yourself' link at (785, 360) on text=Try it Yourself
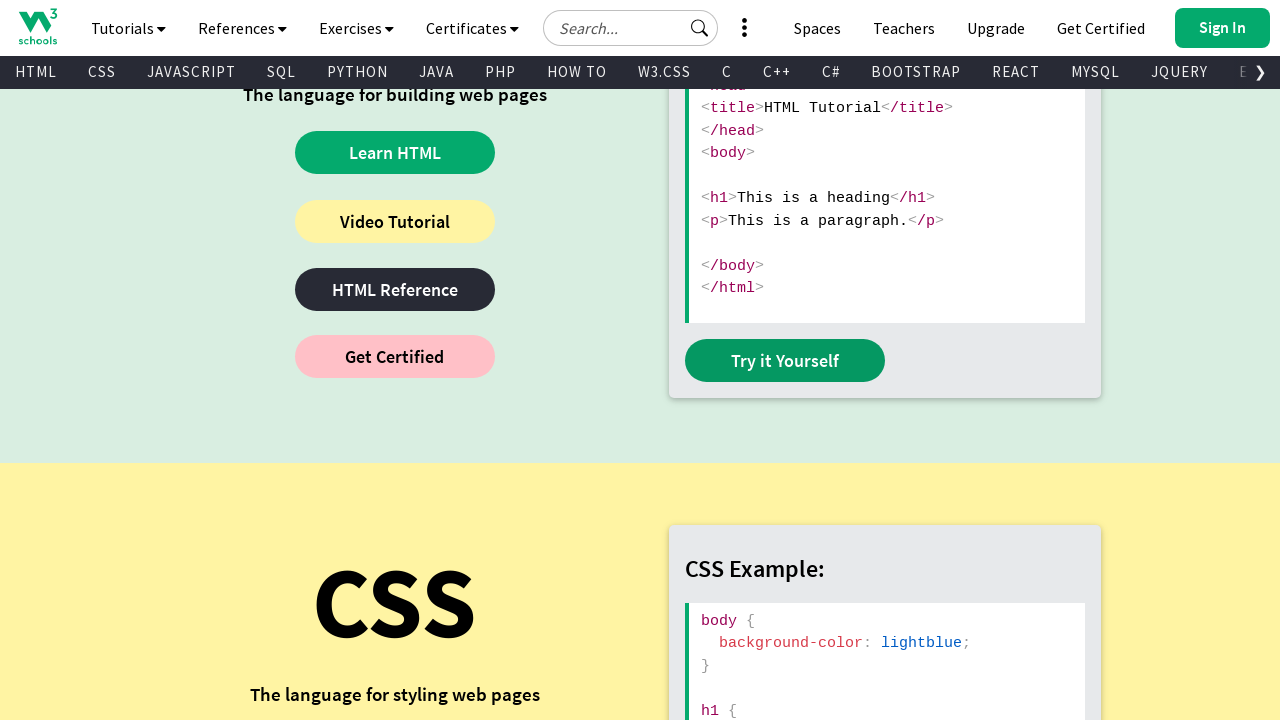

Waited for navigation to complete after clicking 'Try it Yourself' link
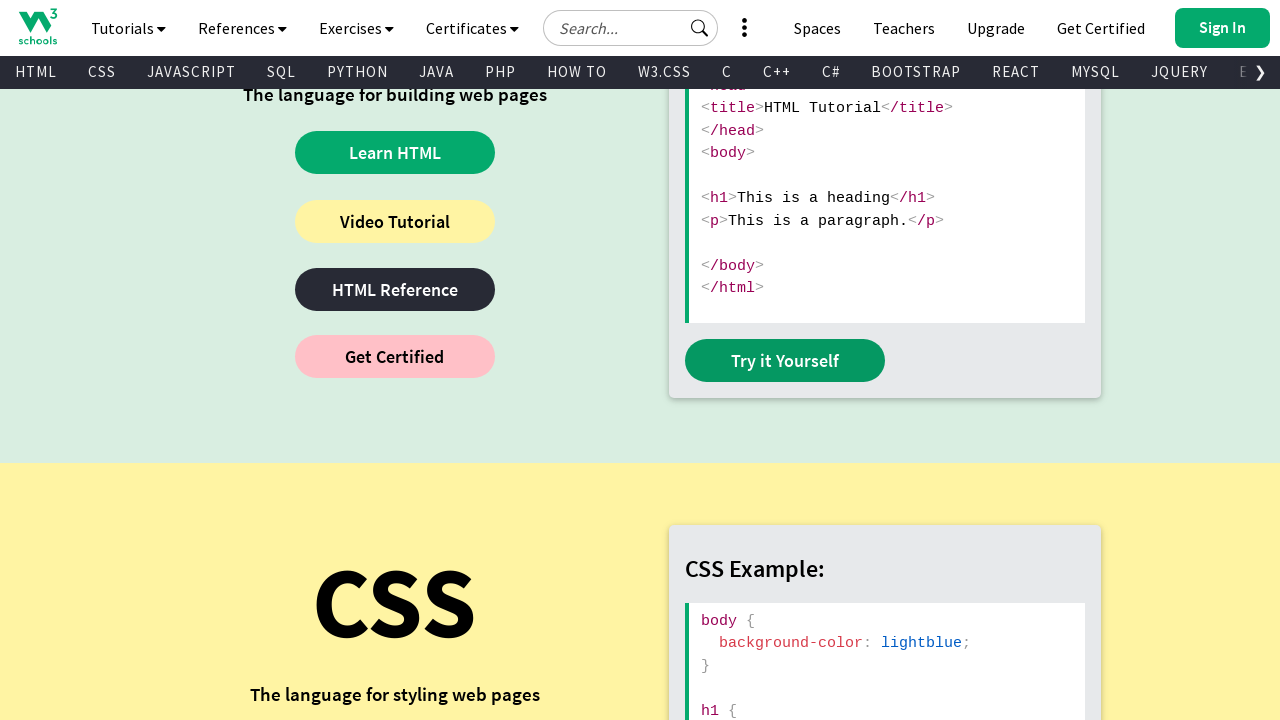

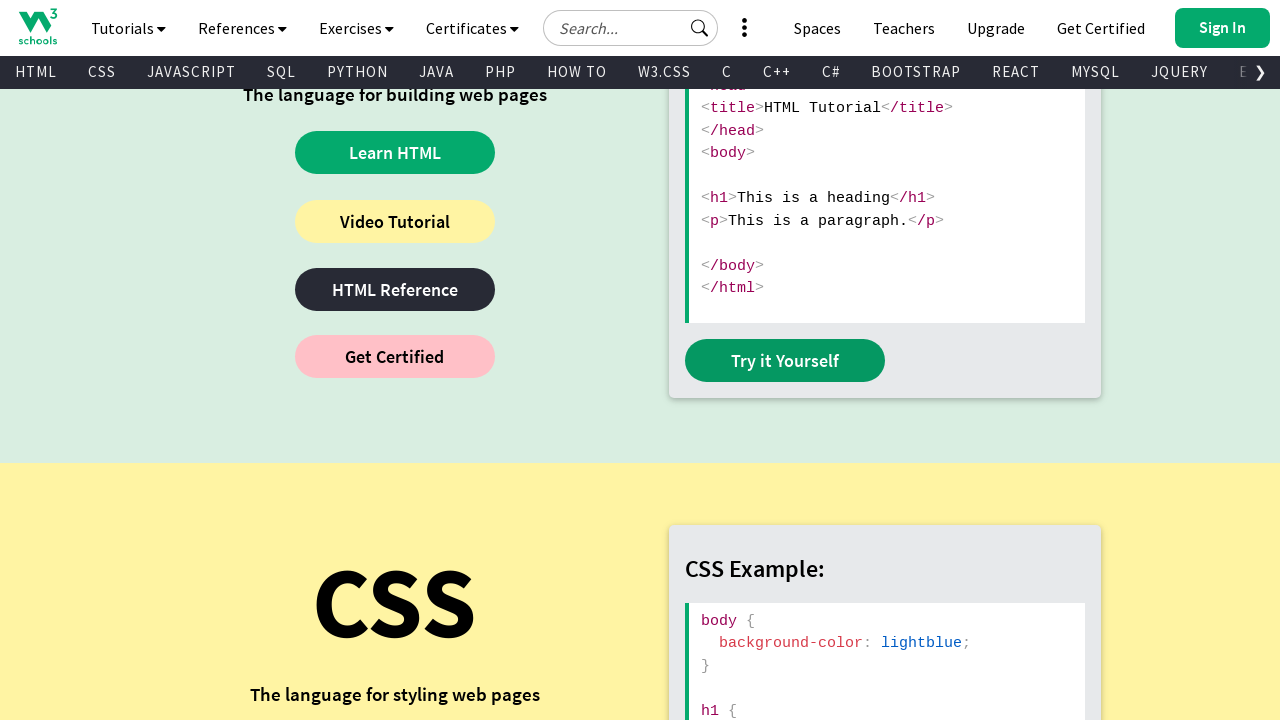